Navigates to the My Account page by clicking on the My Account link and verifies the page title

Starting URL: https://alchemy.hguy.co/lms/

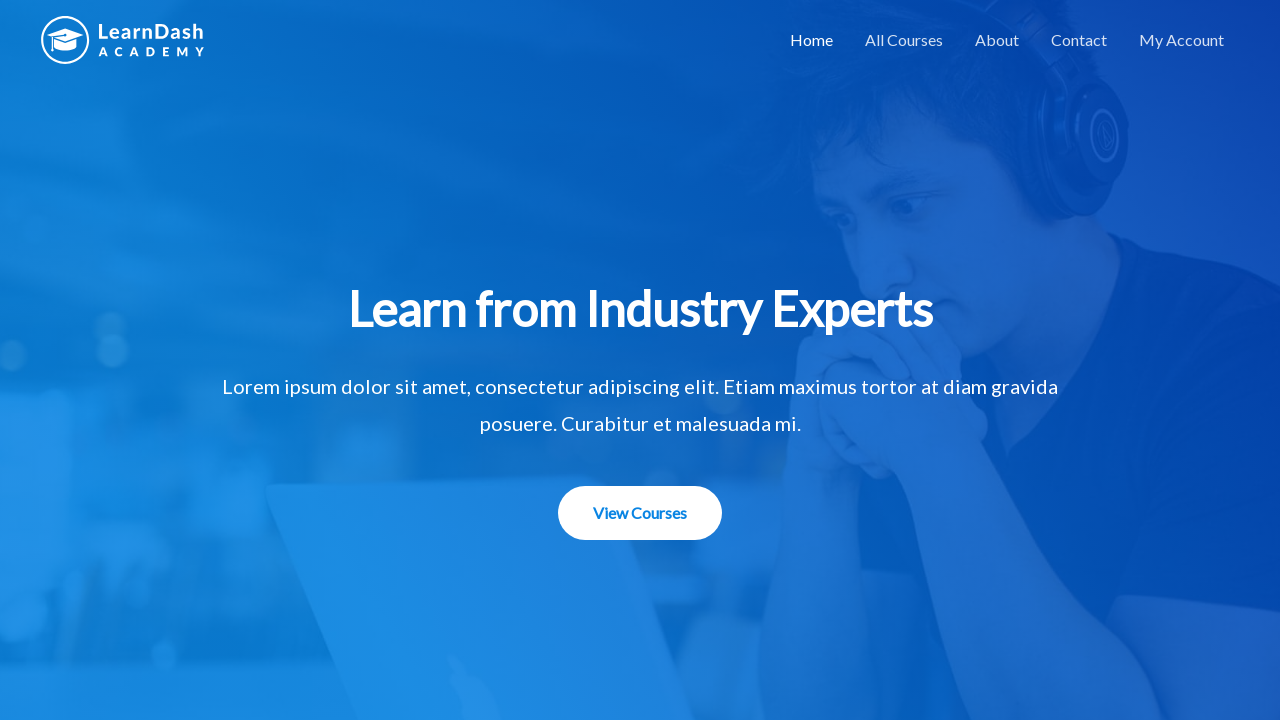

Clicked on My Account link in navigation at (1182, 40) on xpath=//div[3]/div/nav/div/ul/li[5]/a
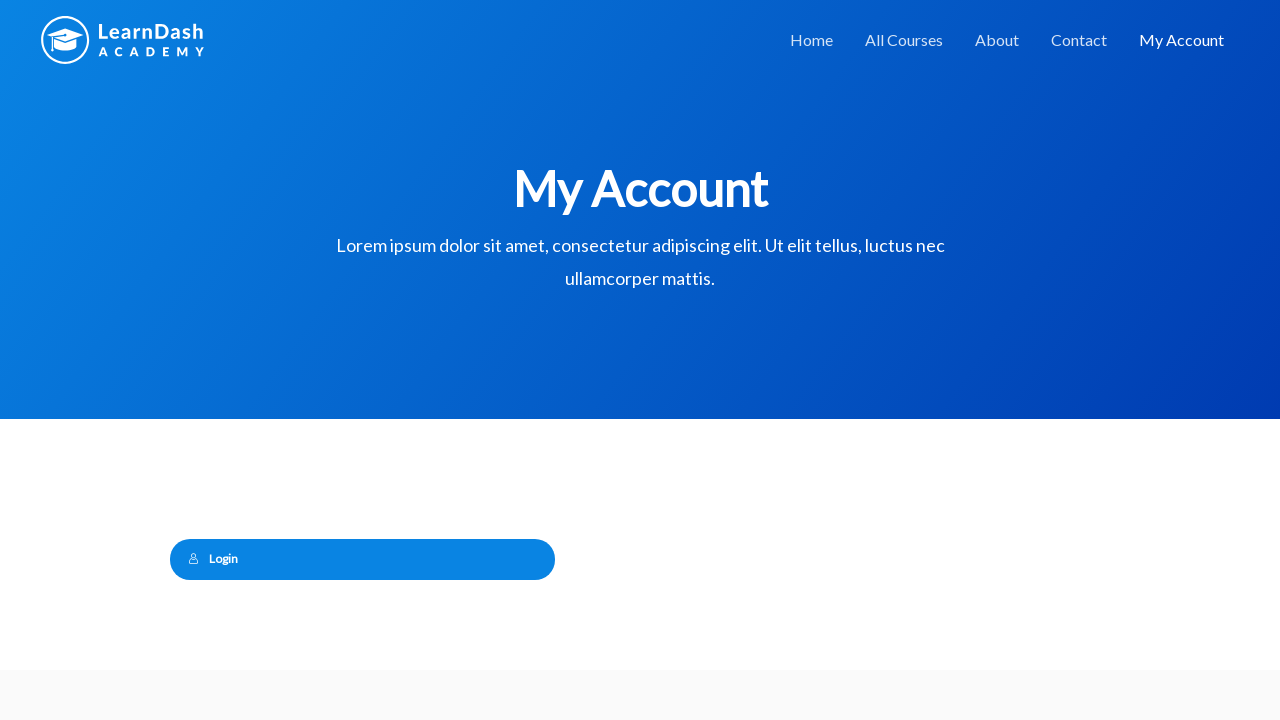

My Account page fully loaded
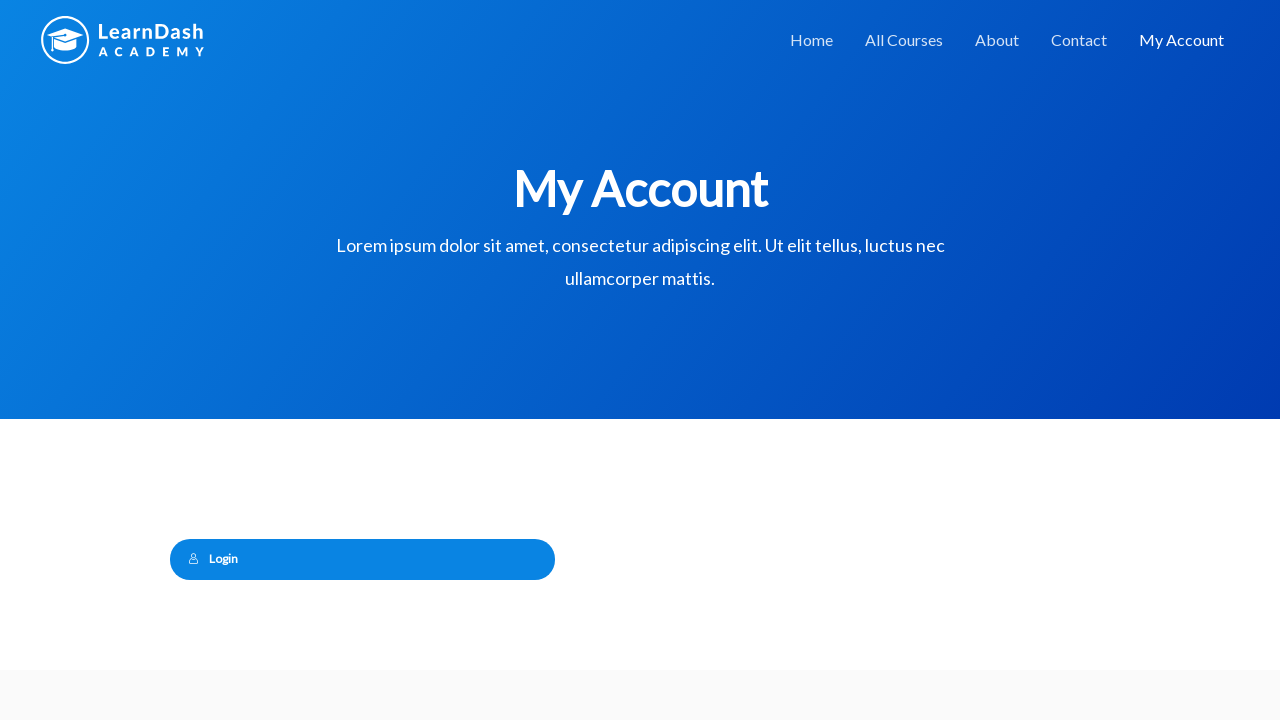

Verified page title is 'My Account – Alchemy LMS'
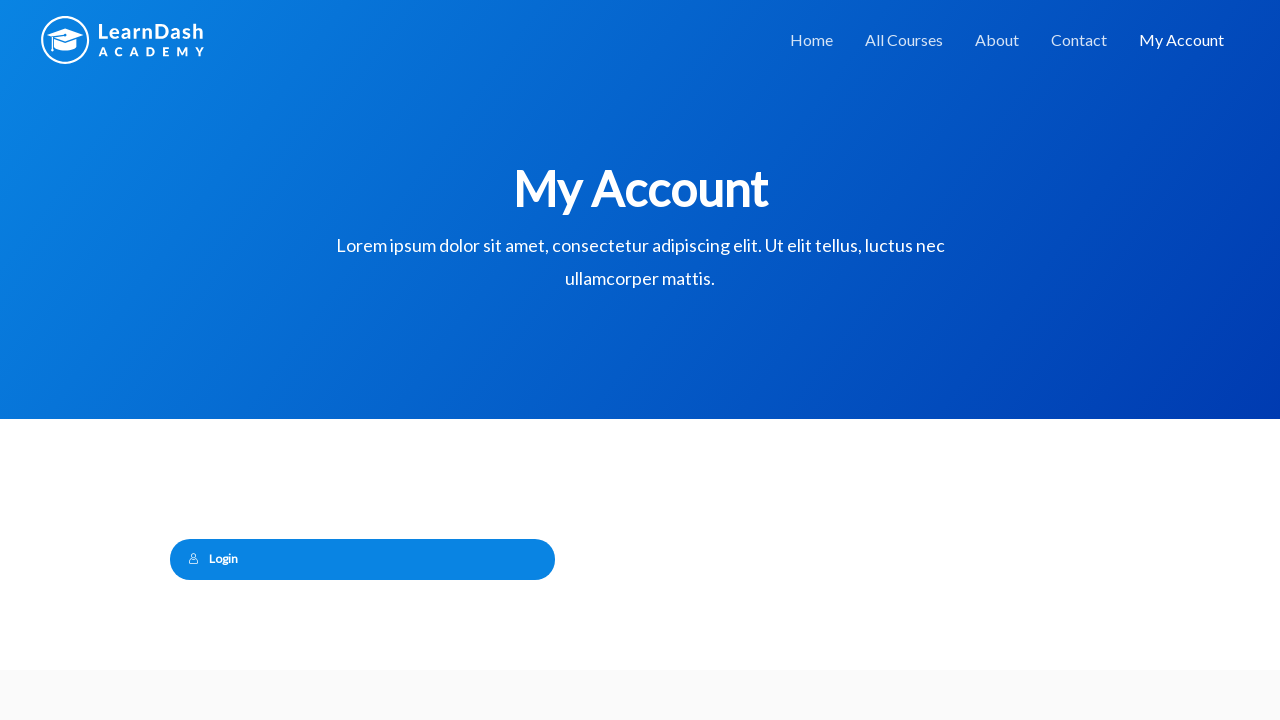

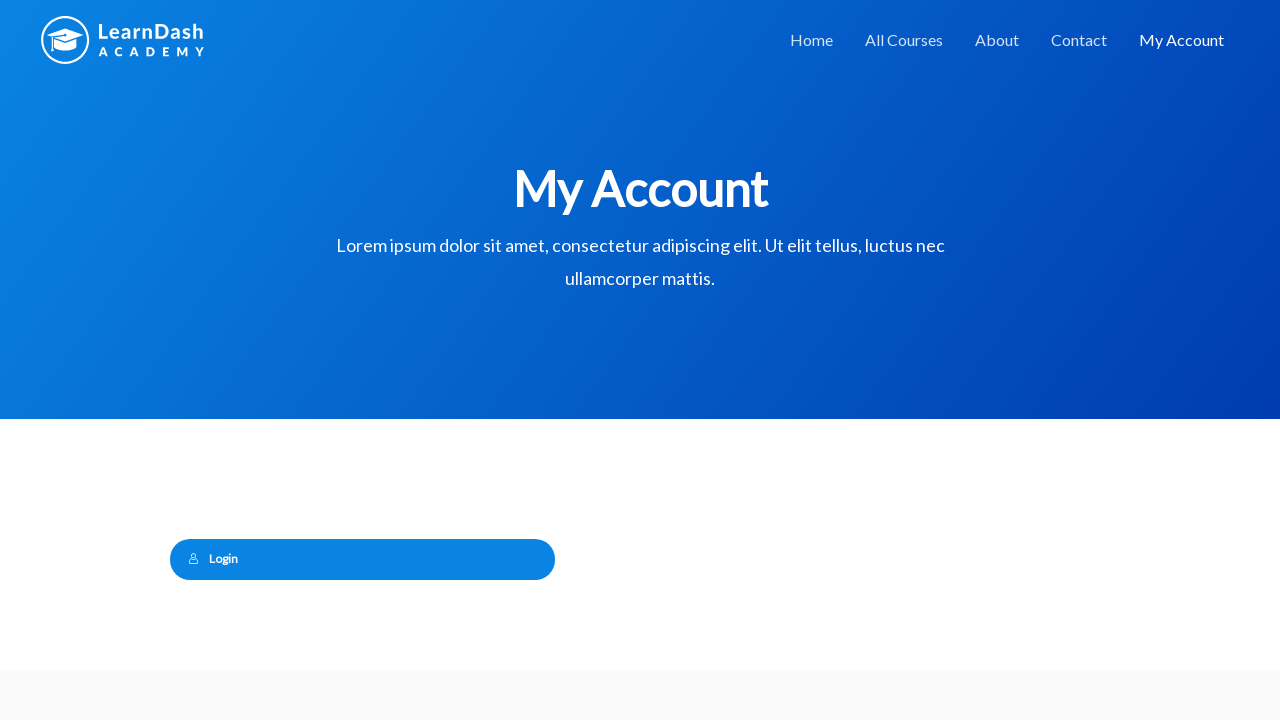